Tests handling a calendar date picker by using JavaScript to set a date value directly into the datepicker input field

Starting URL: http://seleniumpractise.blogspot.com/2016/08/how-to-handle-calendar-in-selenium.html

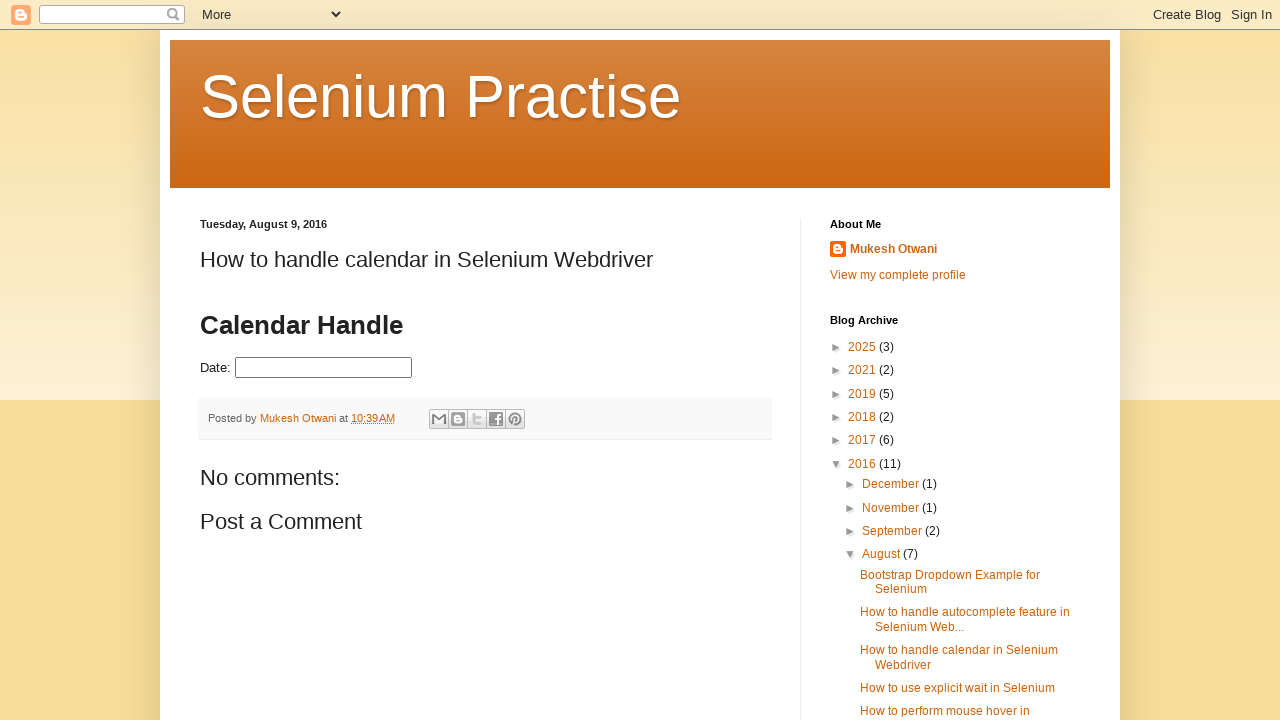

Executed JavaScript to set datepicker value to '08/12/1994'
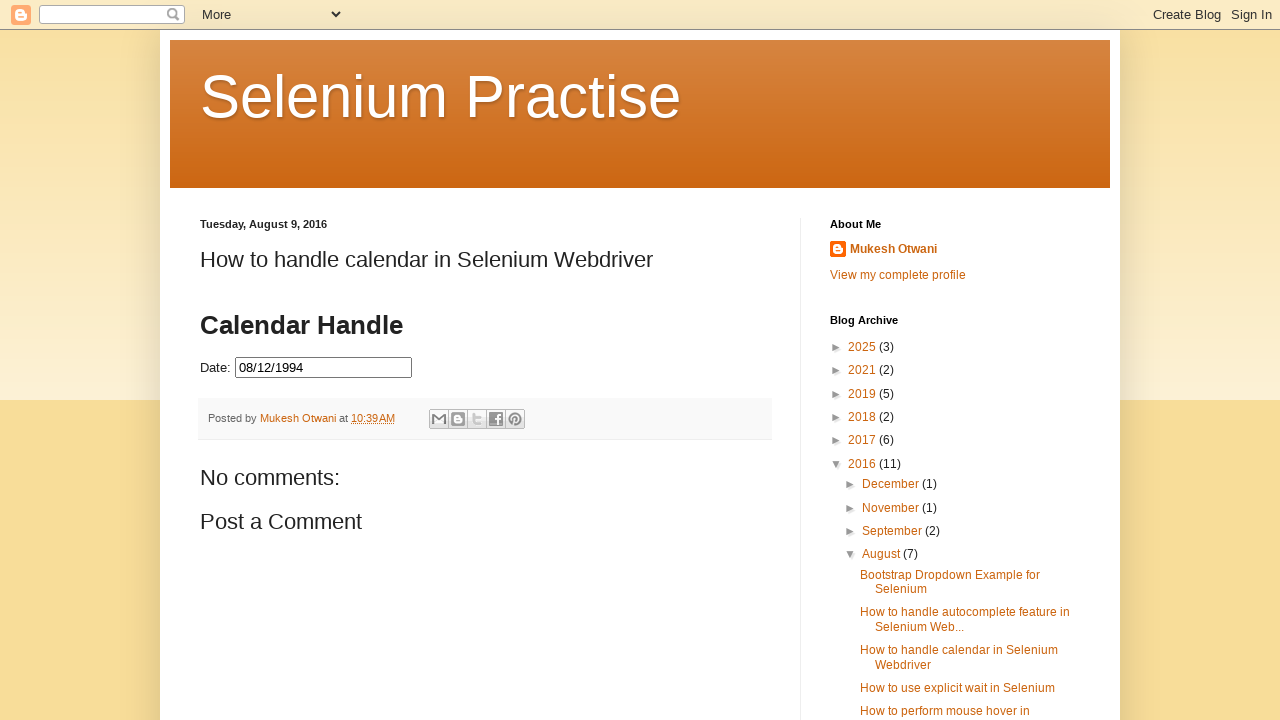

Verified that datepicker value is correctly set to '08/12/1994'
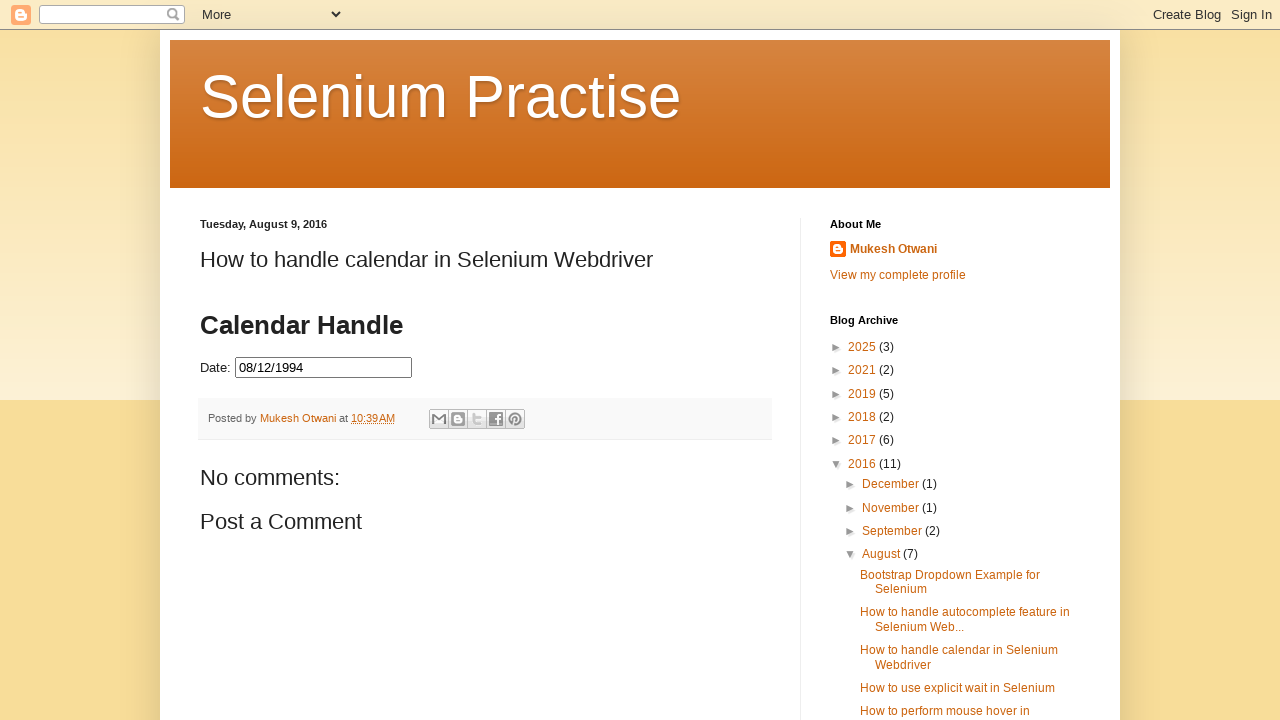

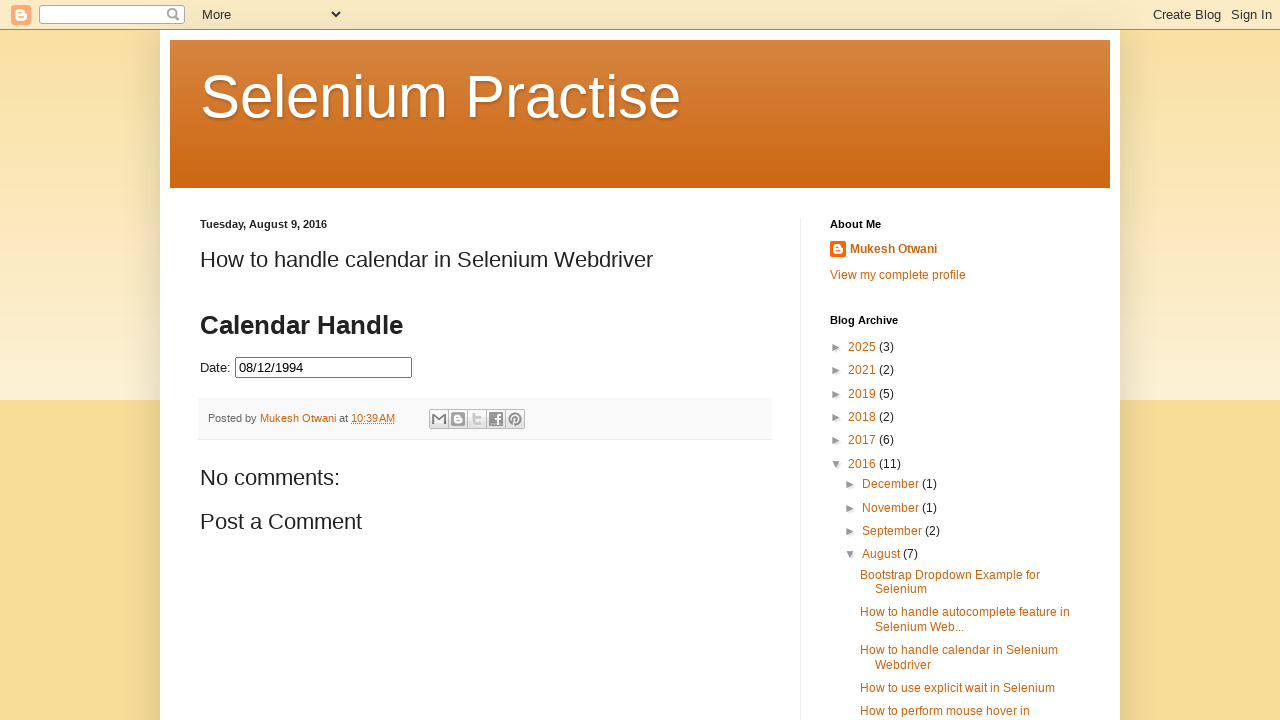